Tests checkbox functionality by navigating to a checkboxes page and verifying the checked/unchecked state of checkboxes using both attribute lookup and isChecked methods

Starting URL: http://the-internet.herokuapp.com/checkboxes

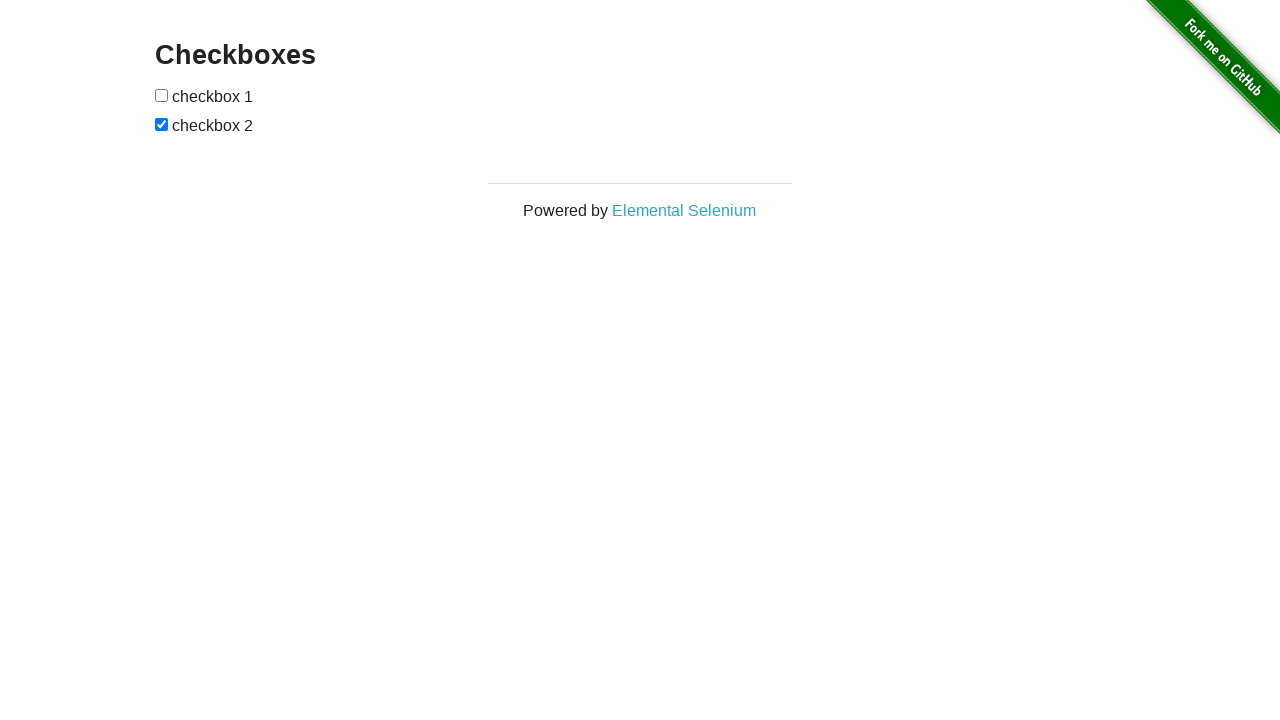

Waited for checkboxes to load on the page
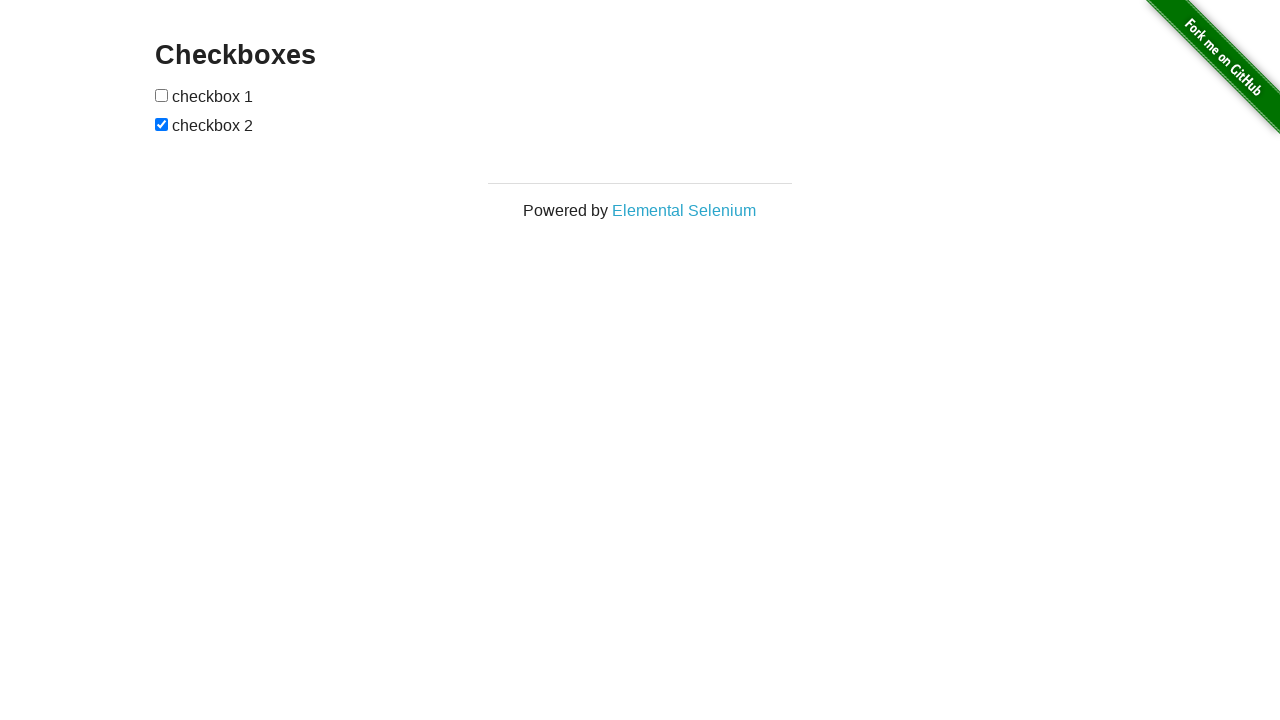

Located all checkbox elements on the page
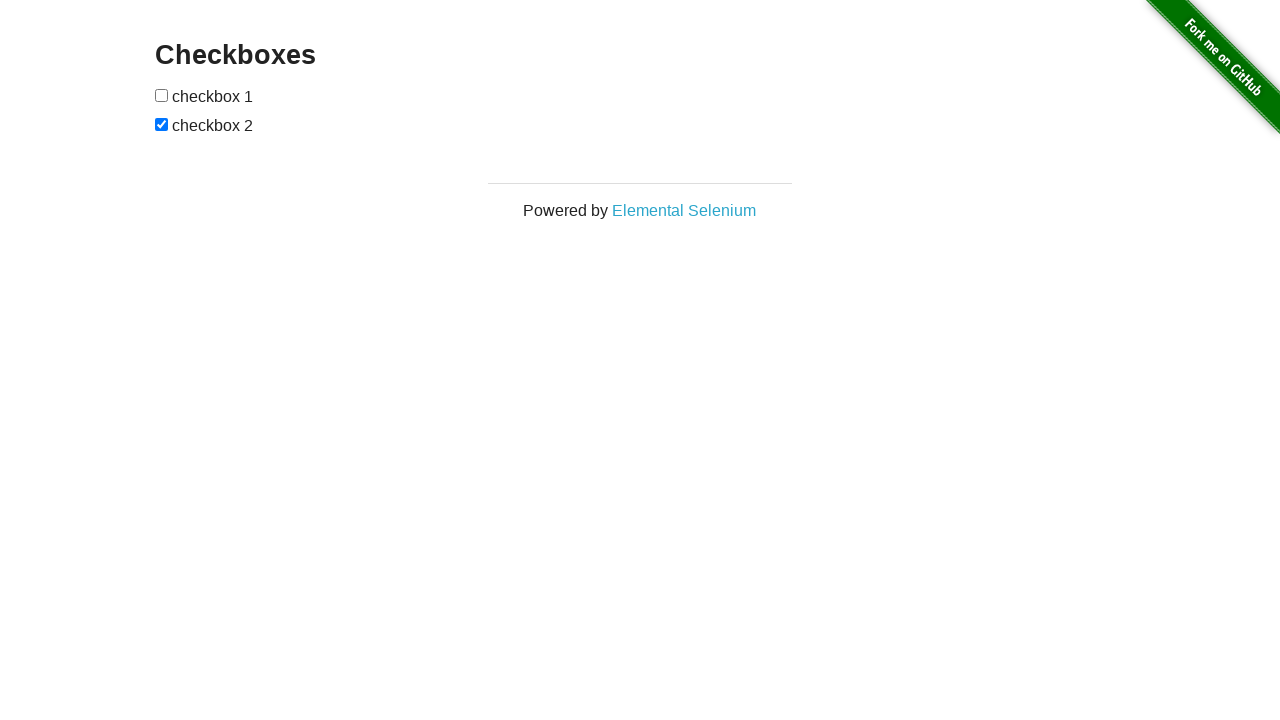

Selected the first checkbox element
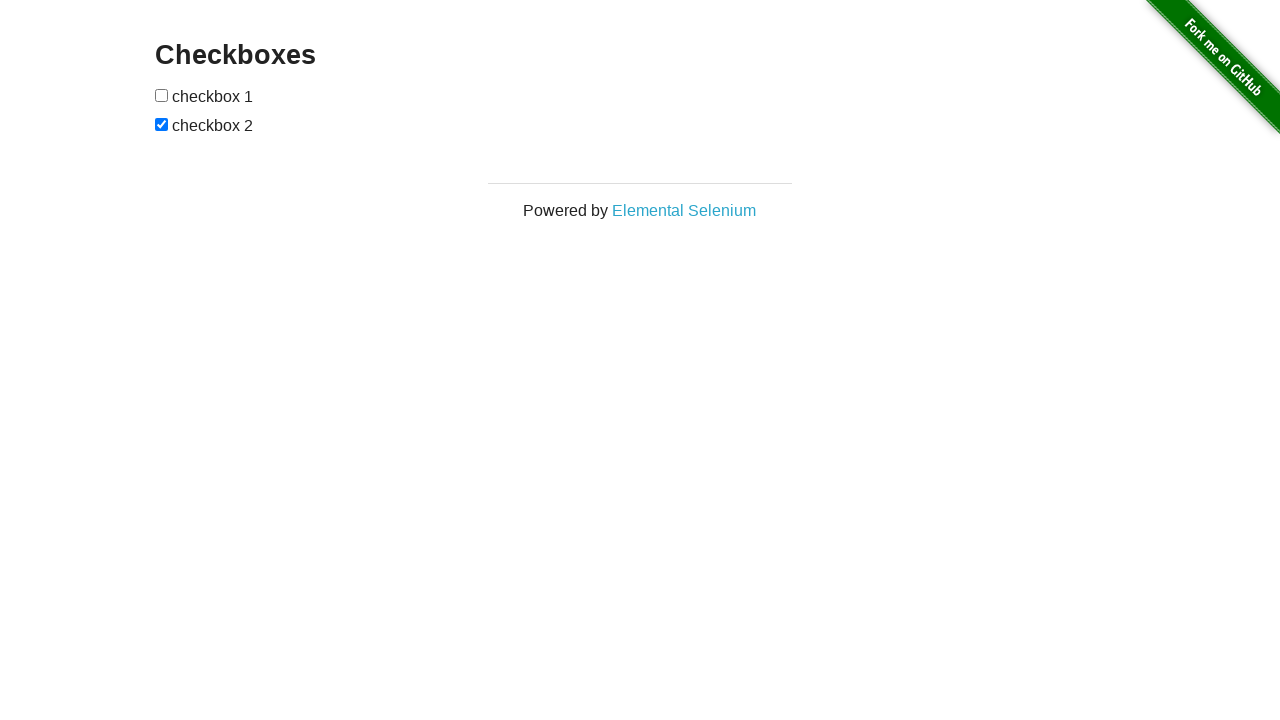

Verified first checkbox is unchecked by default
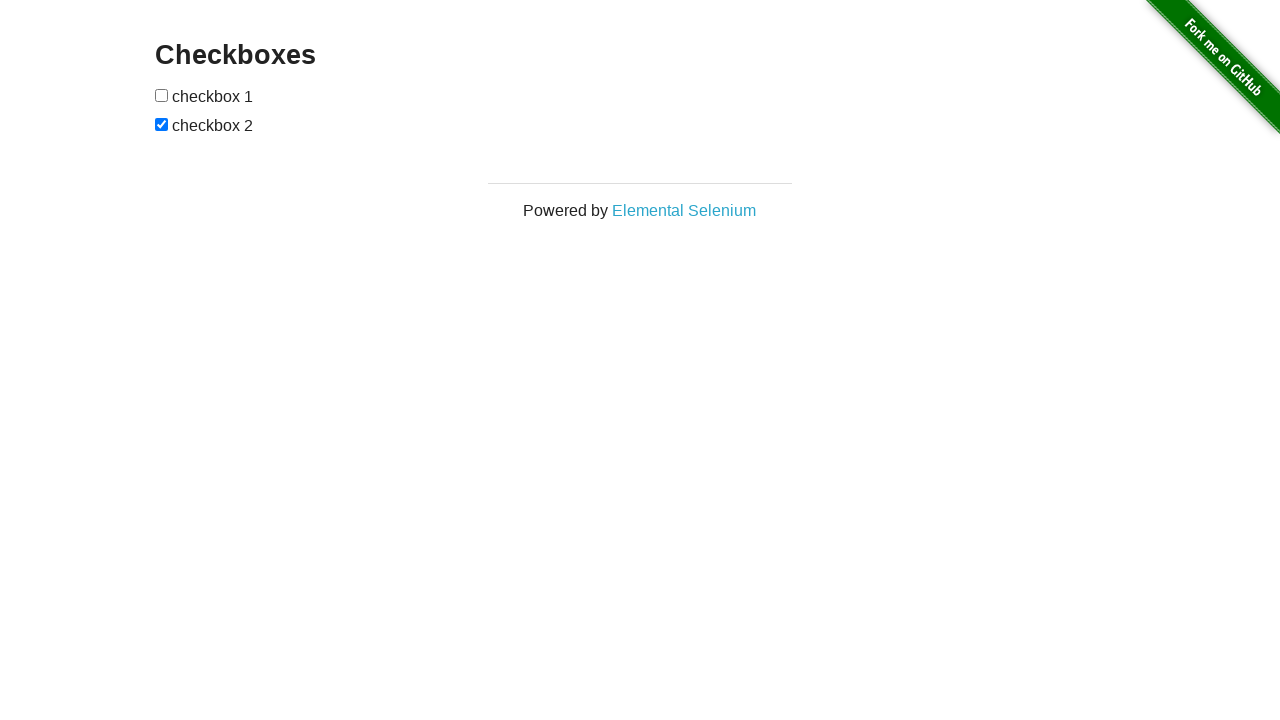

Selected the second checkbox element
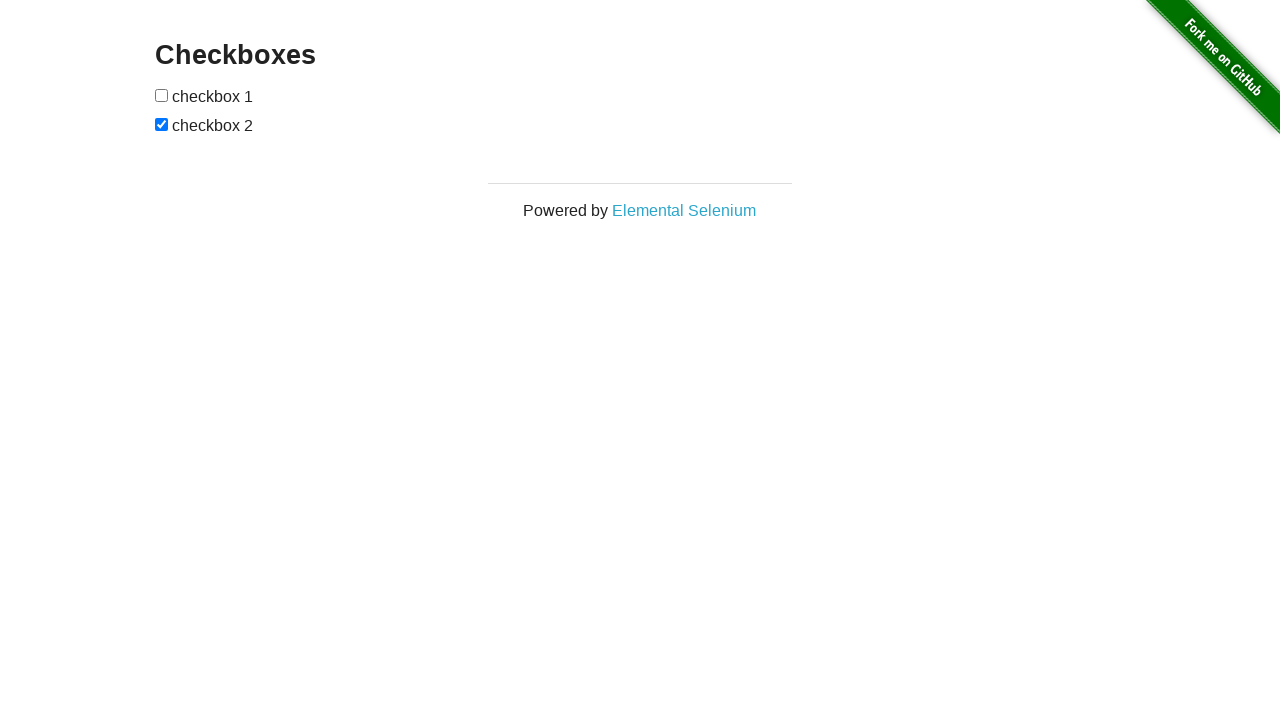

Verified second checkbox is checked by default
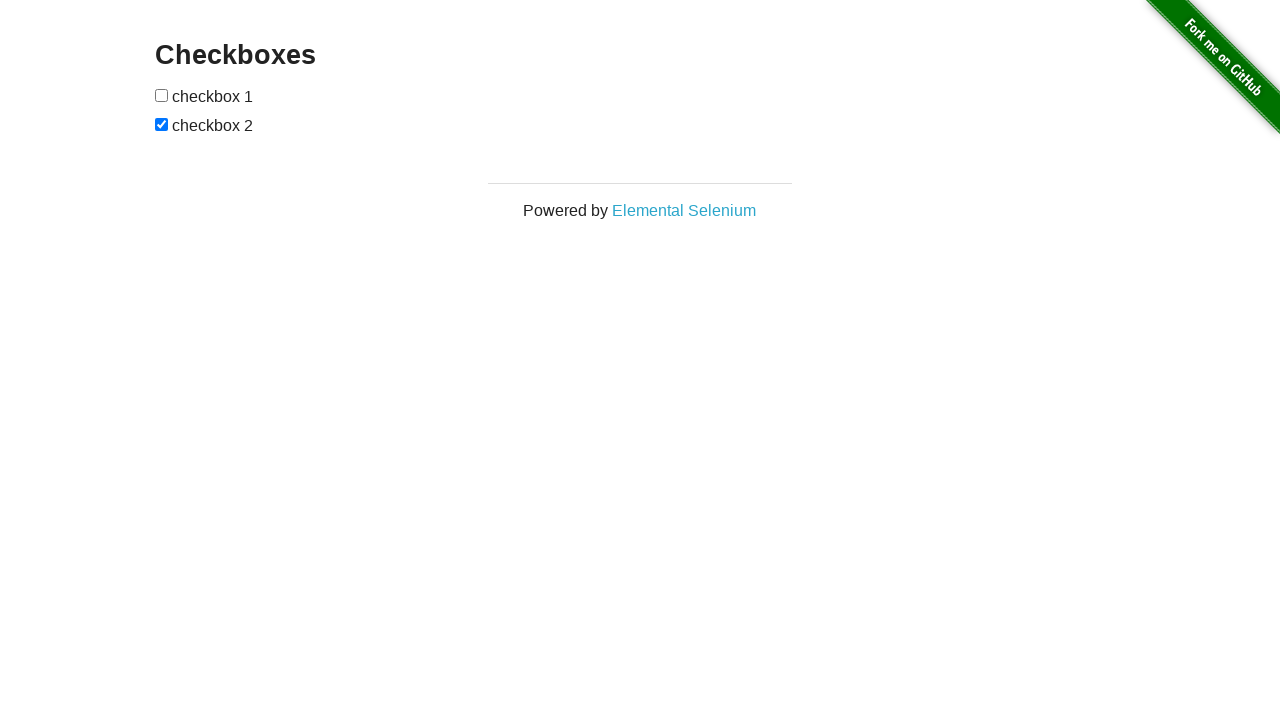

Clicked the first checkbox to check it at (162, 95) on input[type="checkbox"] >> nth=0
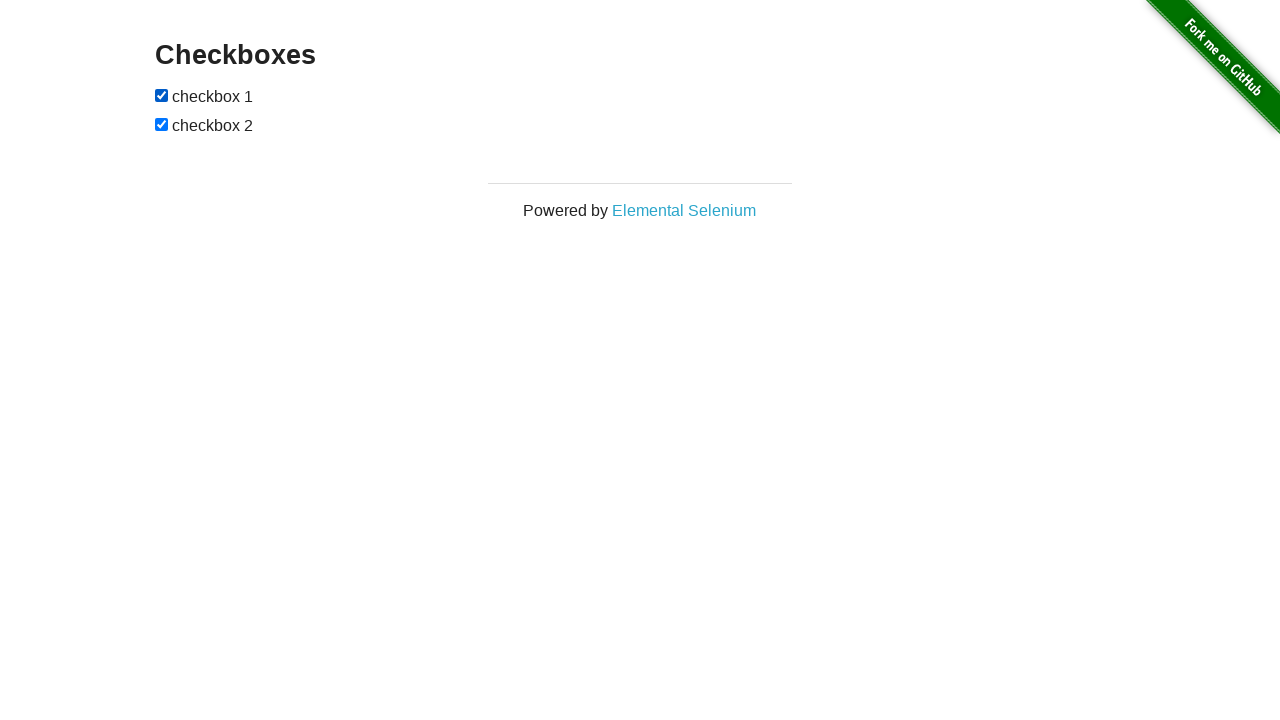

Verified first checkbox is now checked after clicking
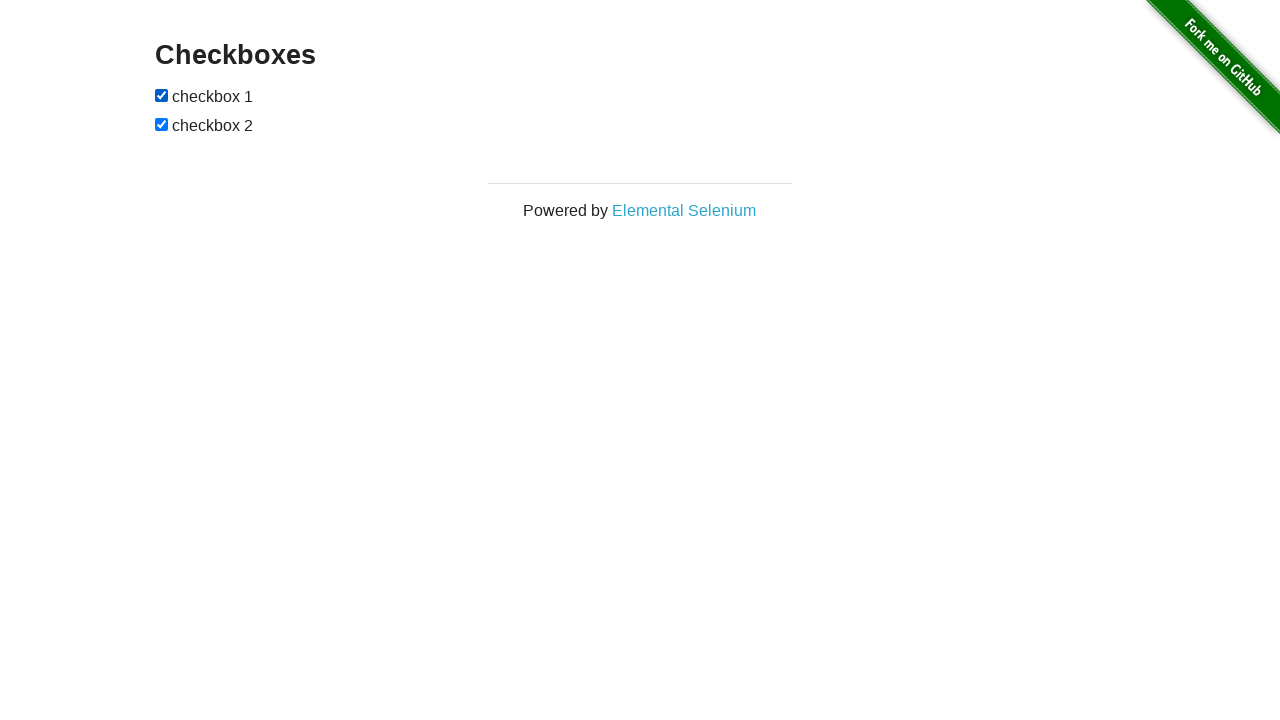

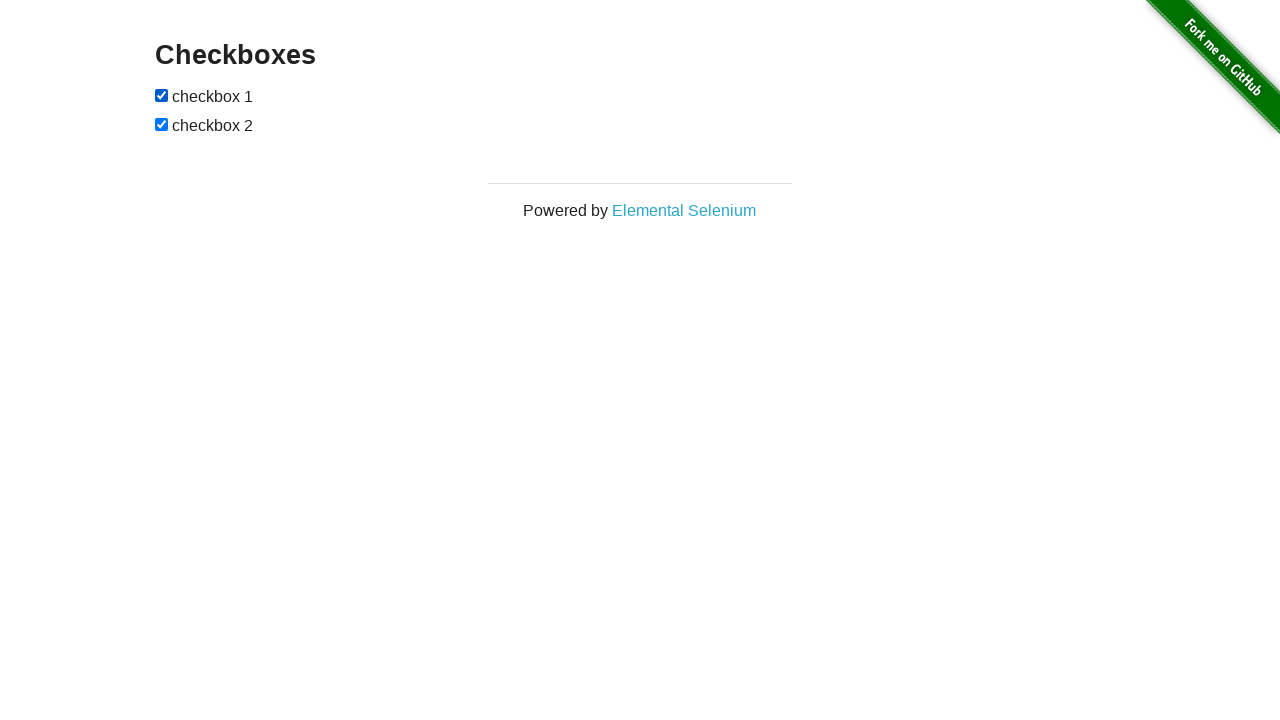